Tests dropdown menu functionality by selecting options using index, value, and visible text methods, then verifies all dropdown options are present.

Starting URL: https://the-internet.herokuapp.com/dropdown

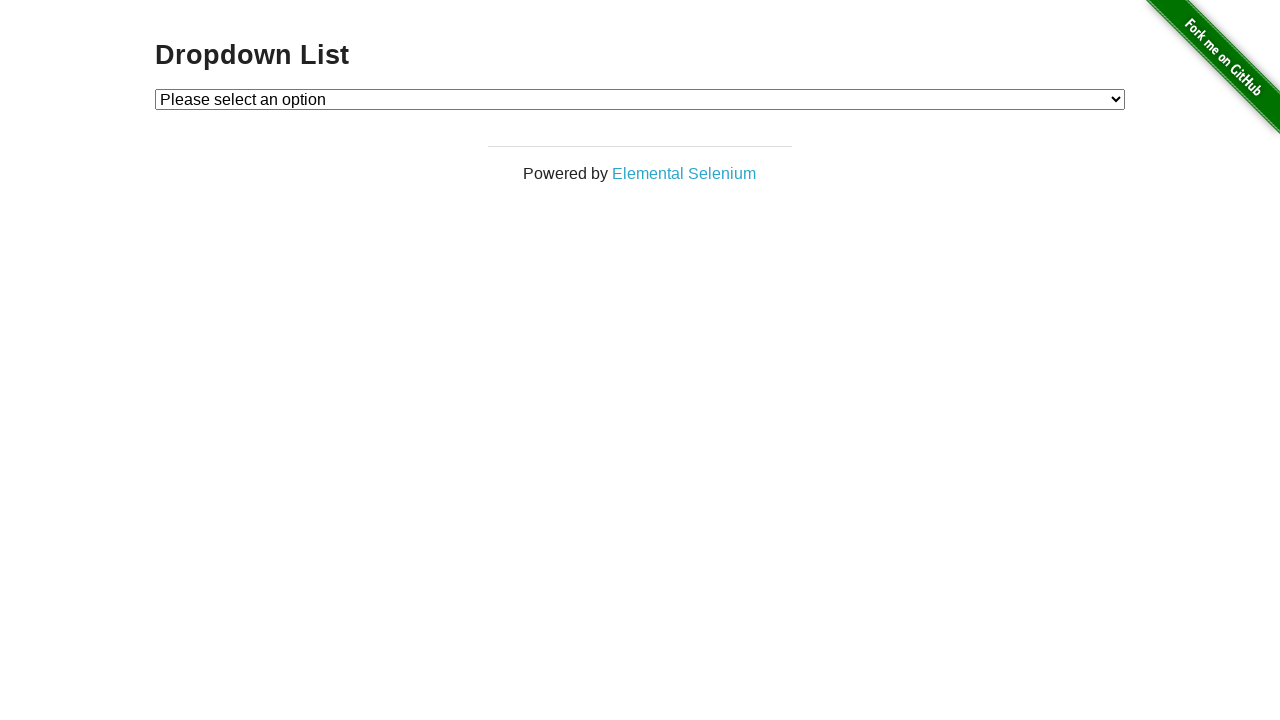

Located dropdown element with id 'dropdown'
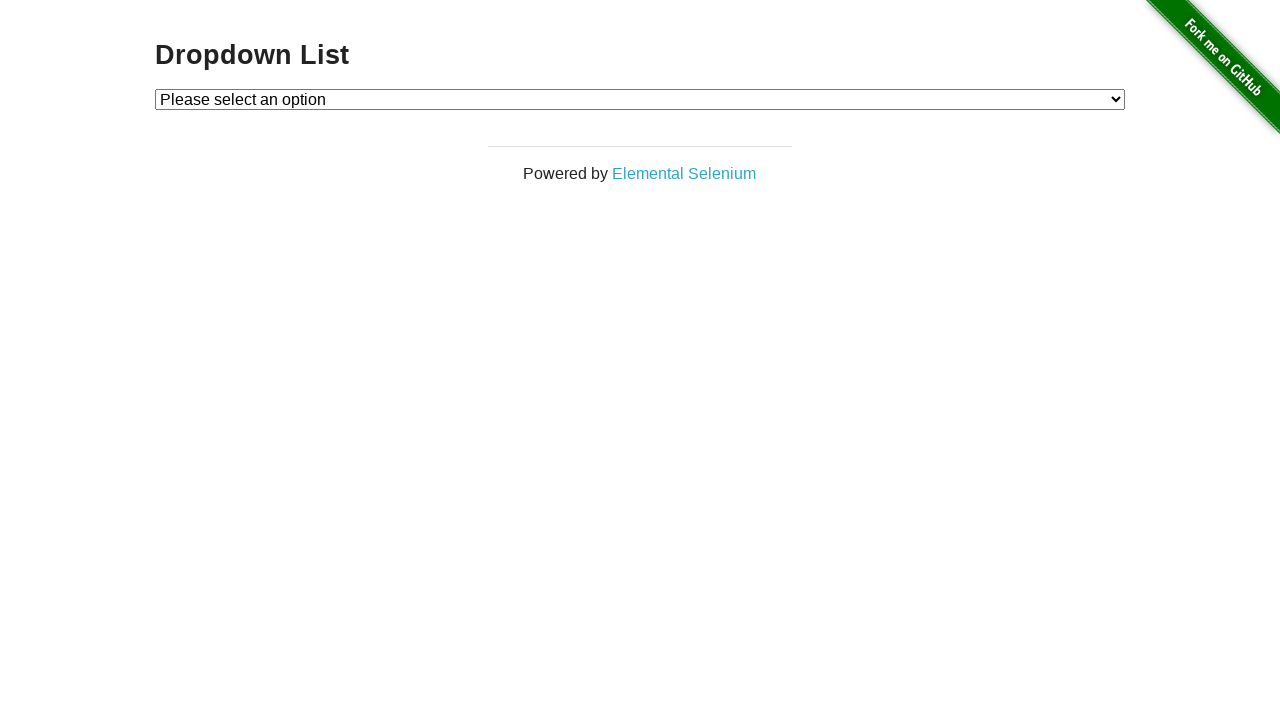

Selected Option 1 by index on select#dropdown
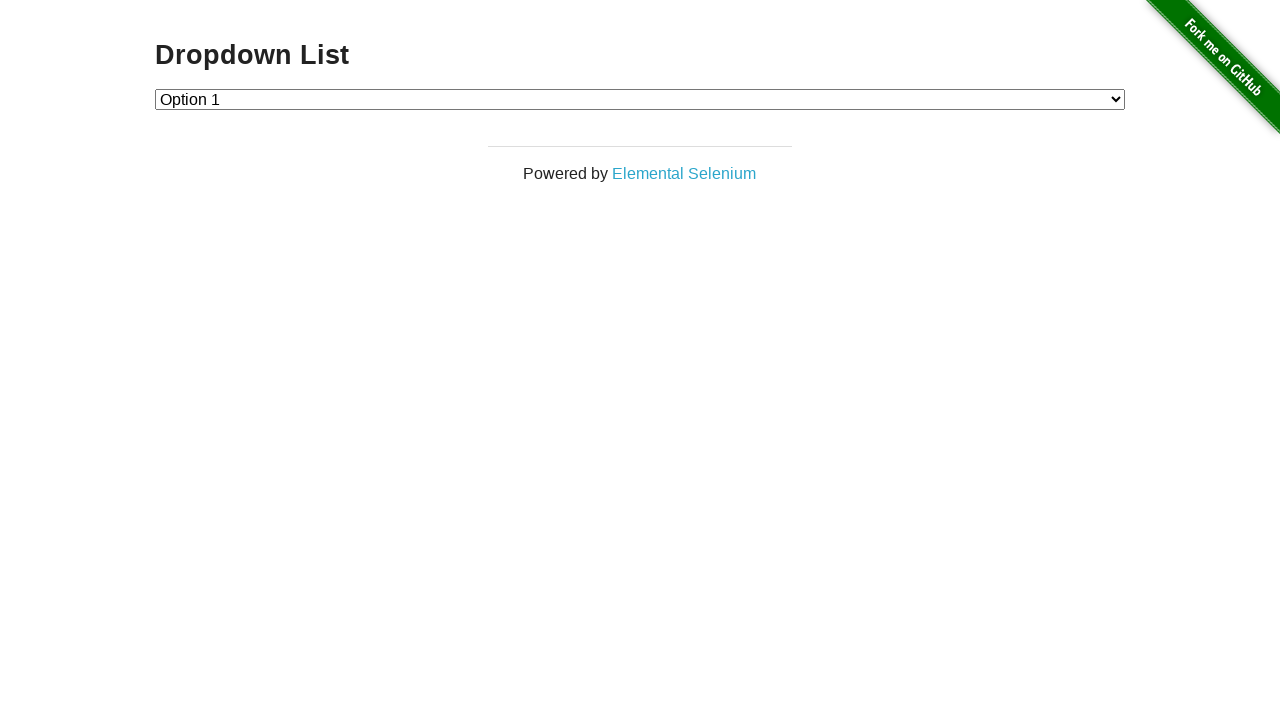

Waited 500ms for Option 1 selection to complete
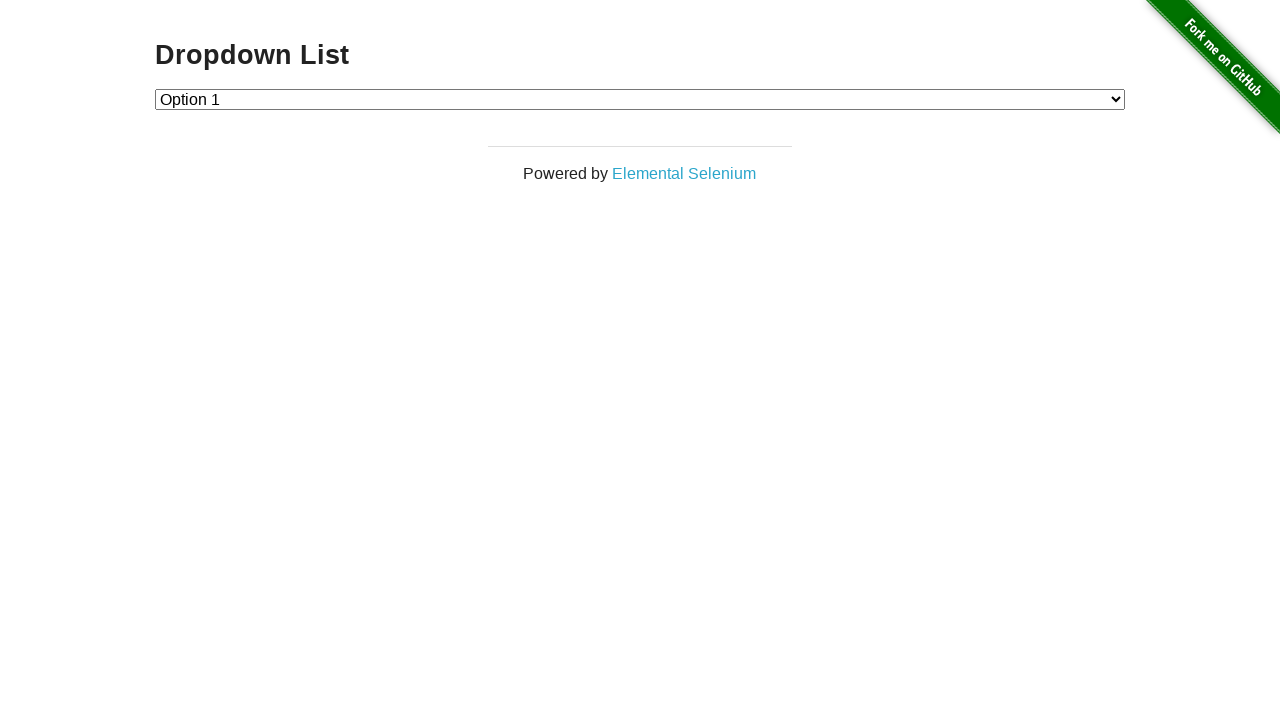

Selected Option 2 by value on select#dropdown
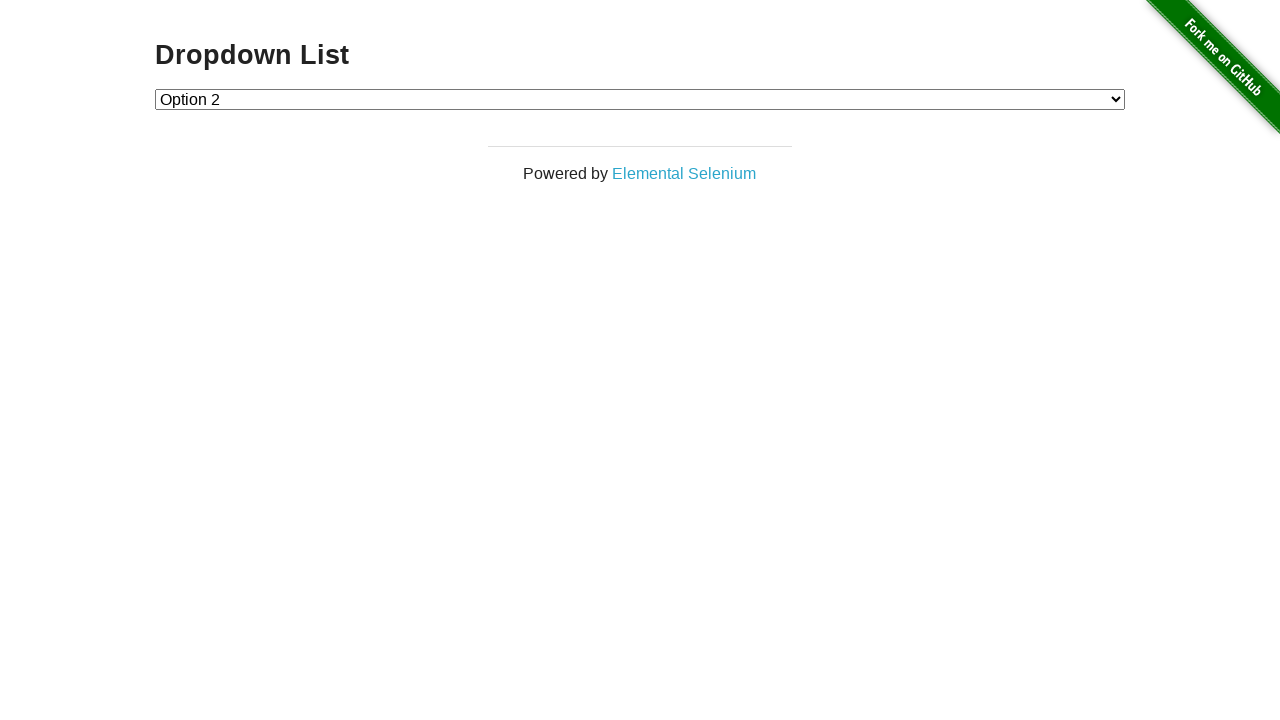

Waited 500ms for Option 2 selection to complete
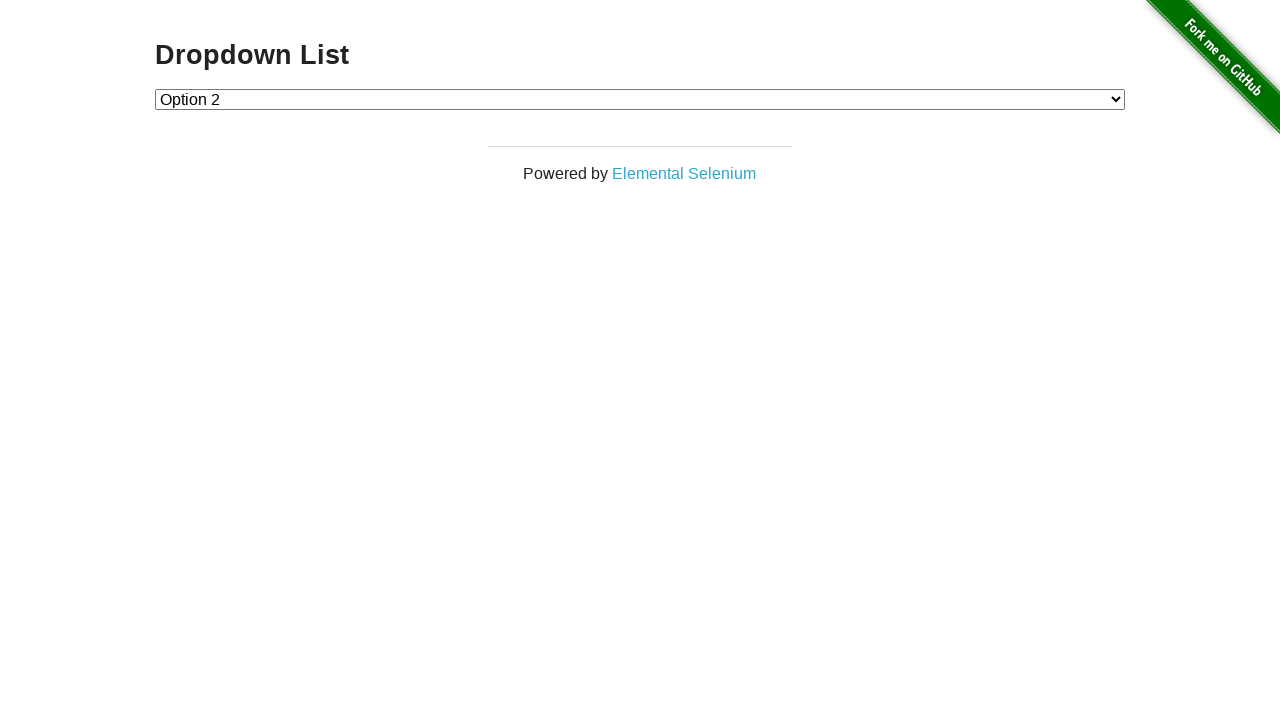

Selected Option 1 by visible text label on select#dropdown
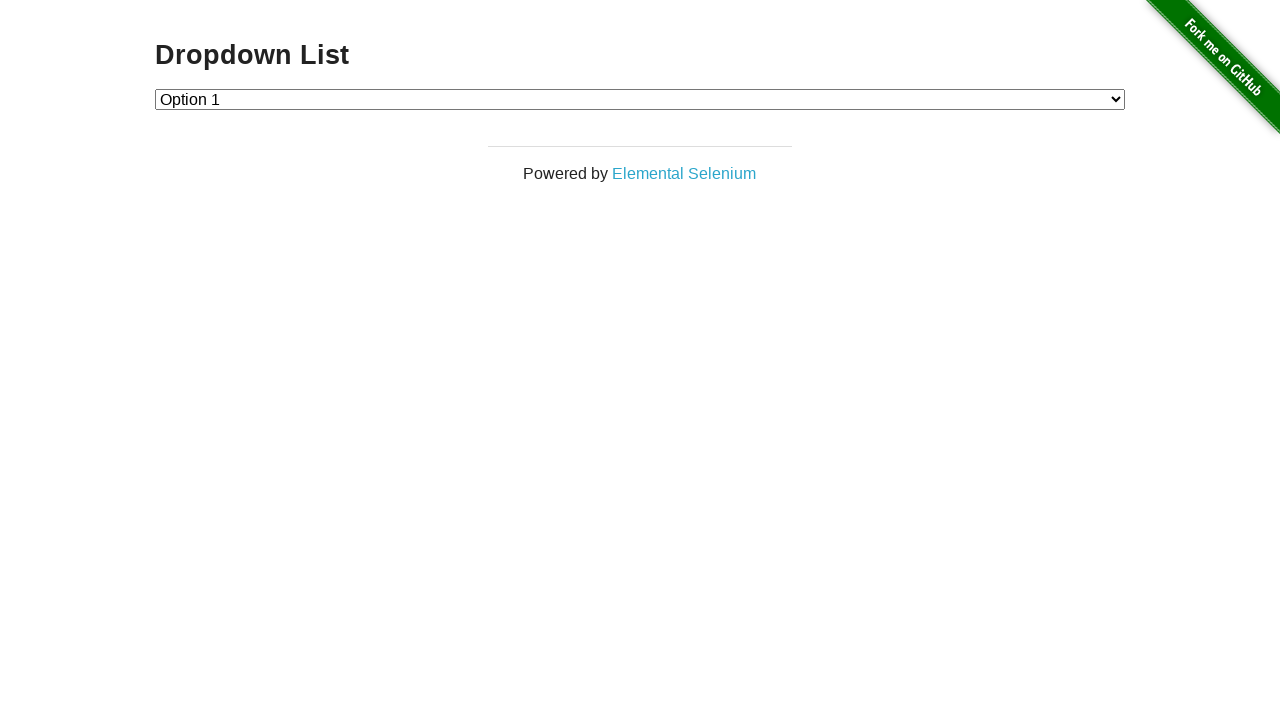

Waited 500ms for Option 1 text selection to complete
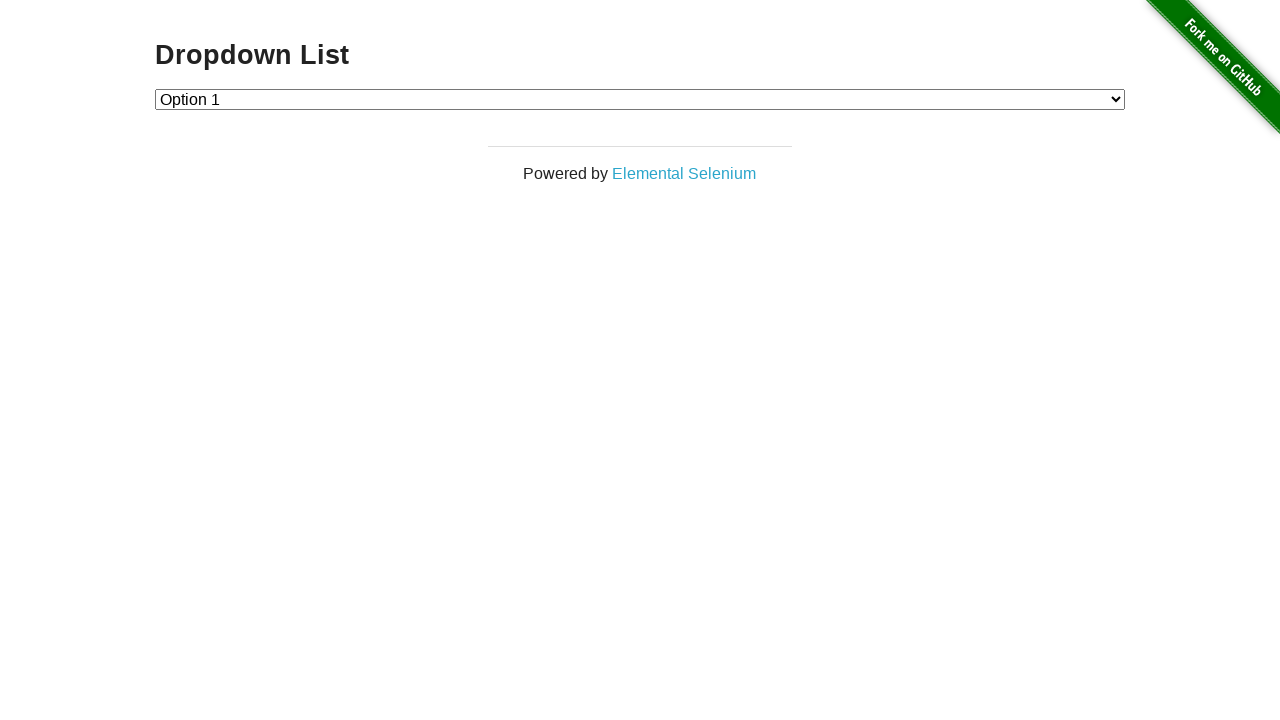

Retrieved all dropdown options
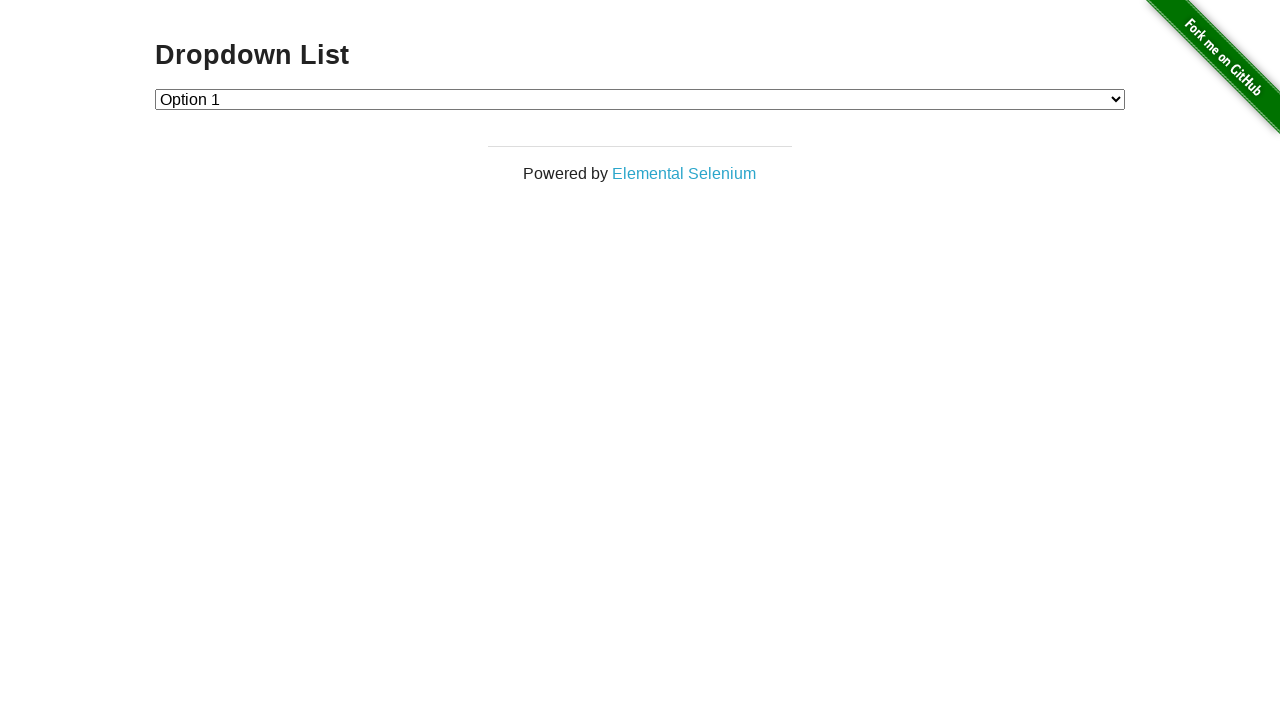

Extracted text content from all dropdown options: ['Please select an option', 'Option 1', 'Option 2']
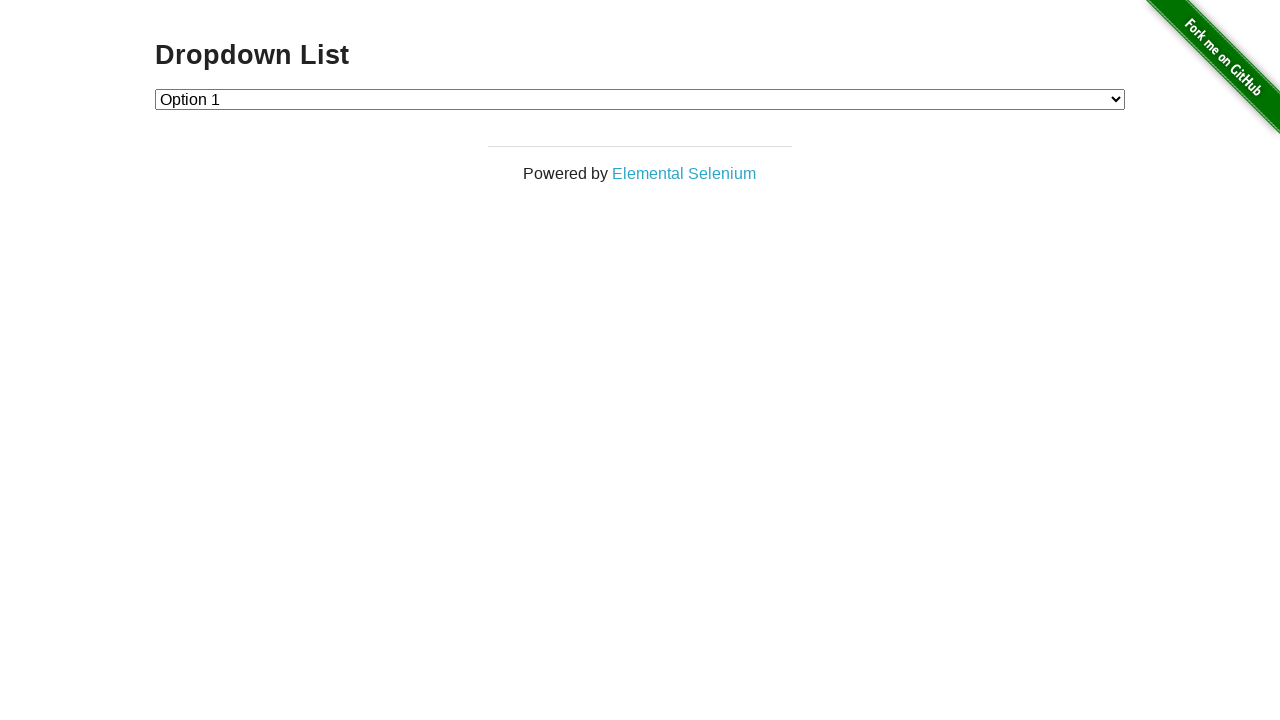

Verified dropdown contains exactly 3 options (placeholder + 2 options)
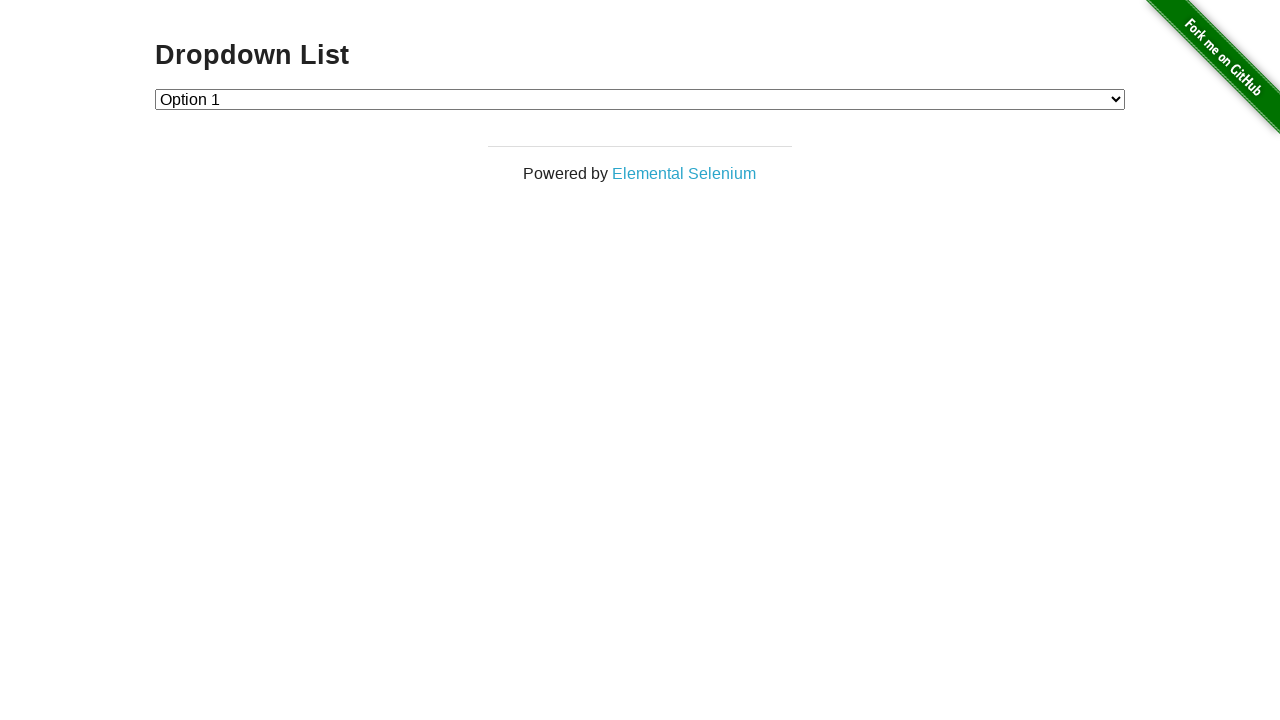

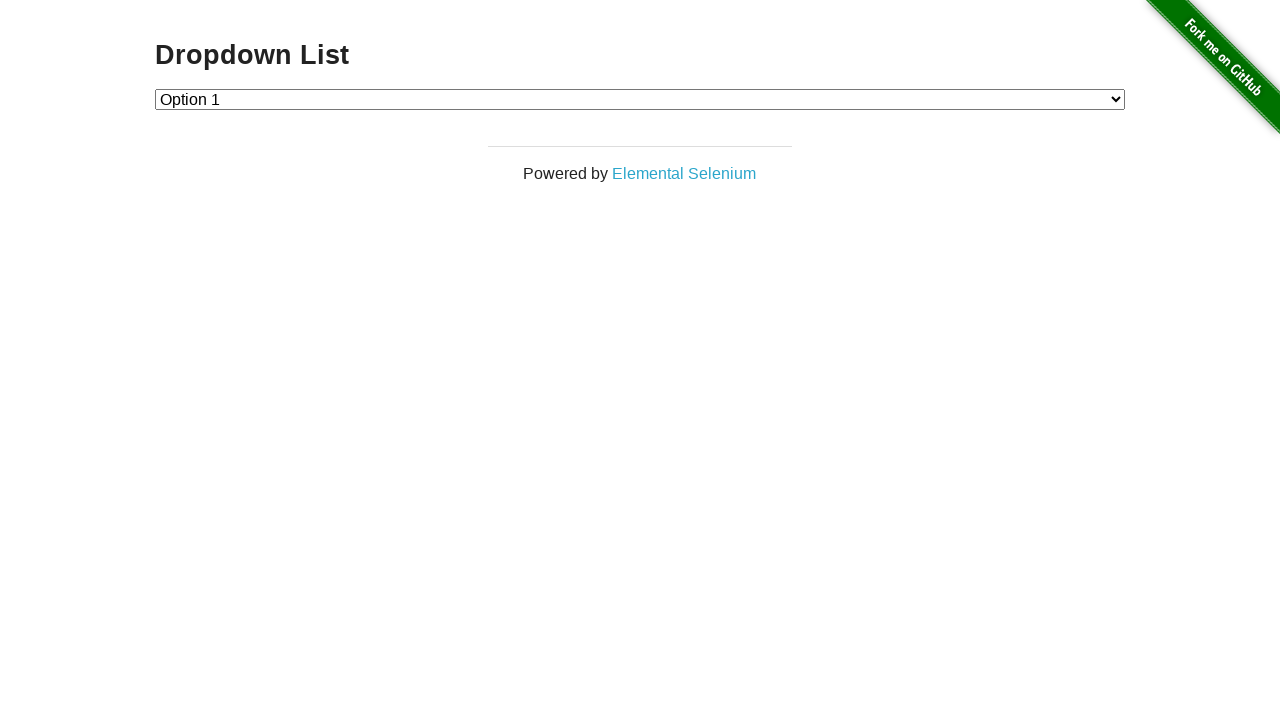